Tests handling of JavaScript alert popups by navigating to a W3Schools demo page, switching to an iframe, triggering an alert, and accepting it

Starting URL: https://www.w3schools.com/jsref/tryit.asp?filename=tryjsref_alert

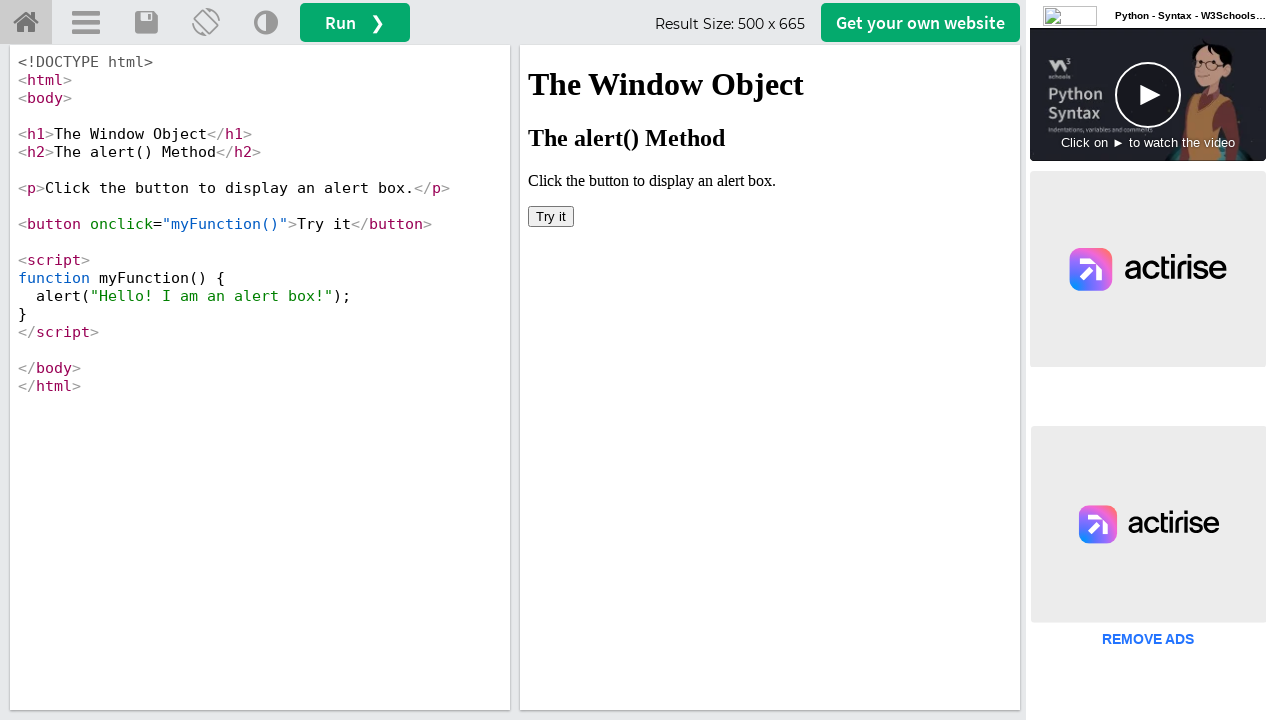

Located iframe with ID 'iframeResult'
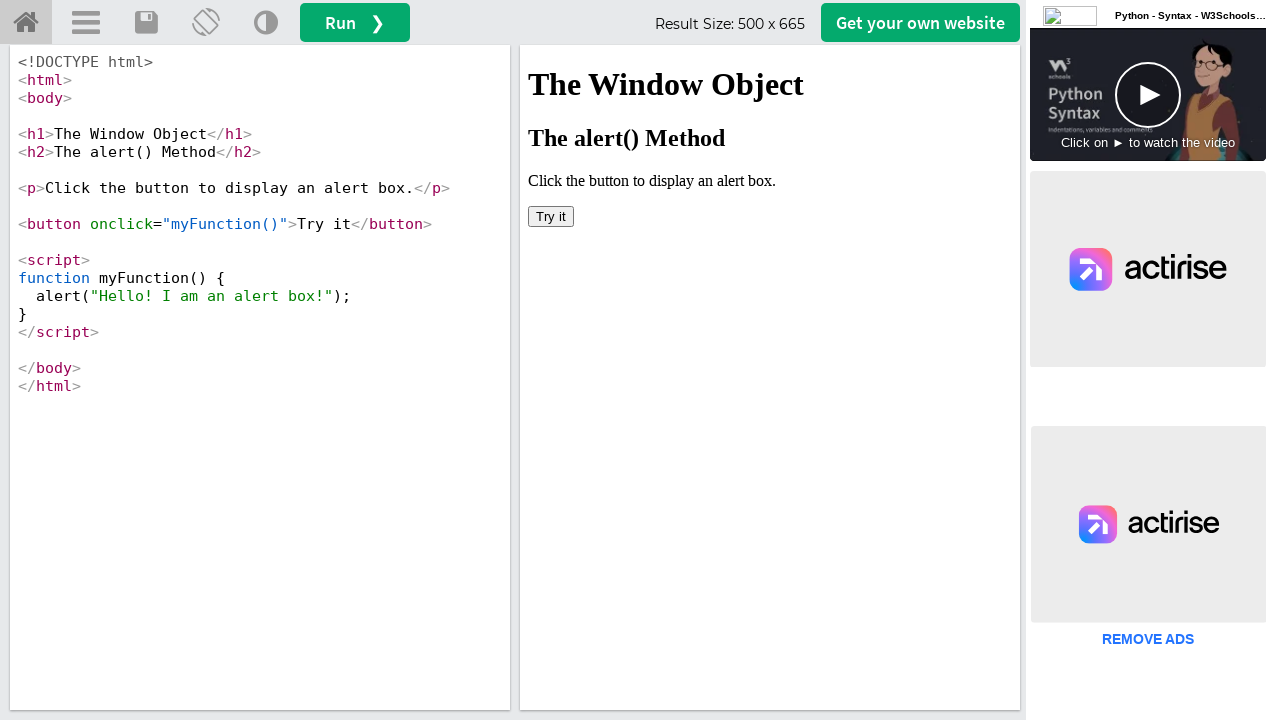

Clicked button inside iframe to trigger alert at (551, 216) on #iframeResult >> internal:control=enter-frame >> xpath=//html/body/button
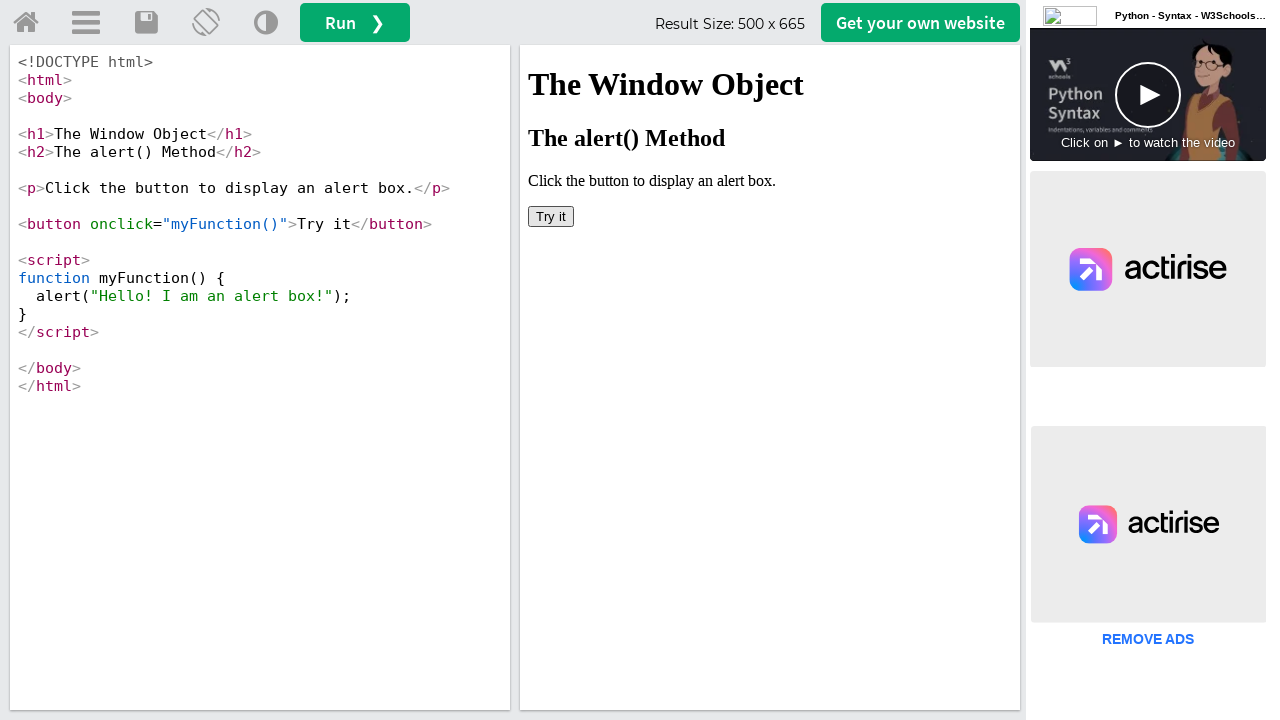

Set up dialog handler to accept alerts
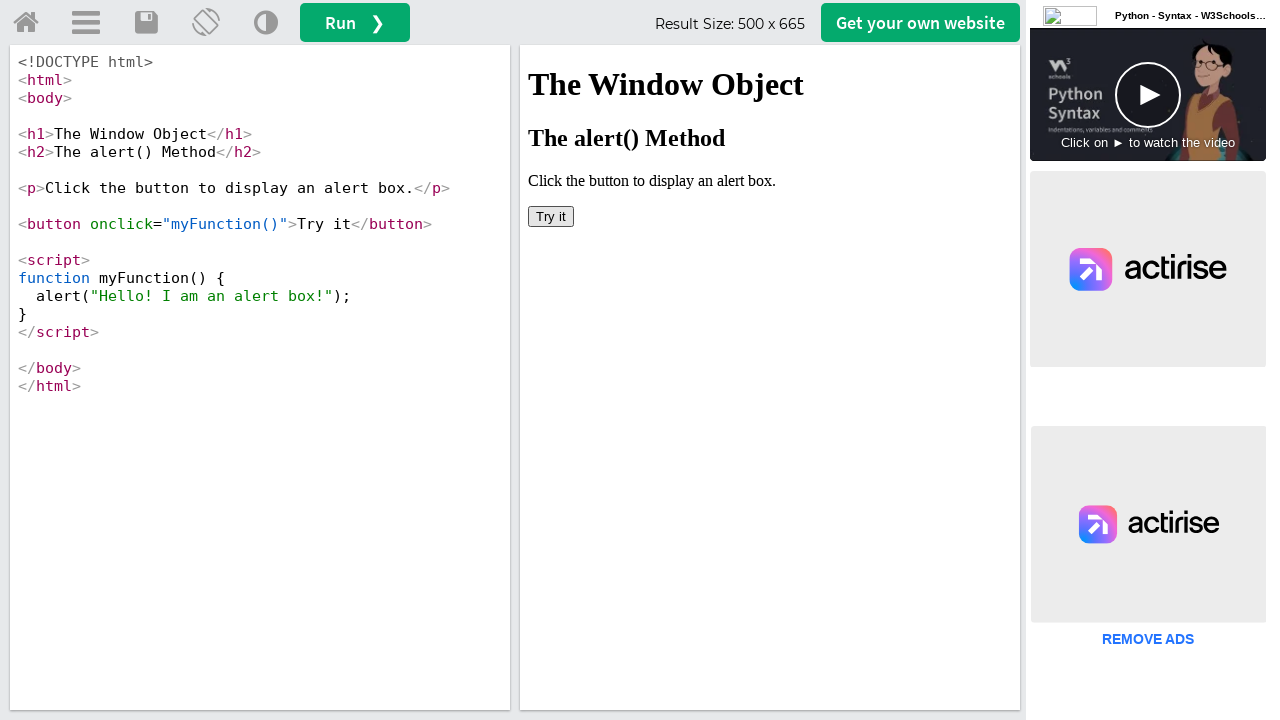

Set up dialog handler with message logging
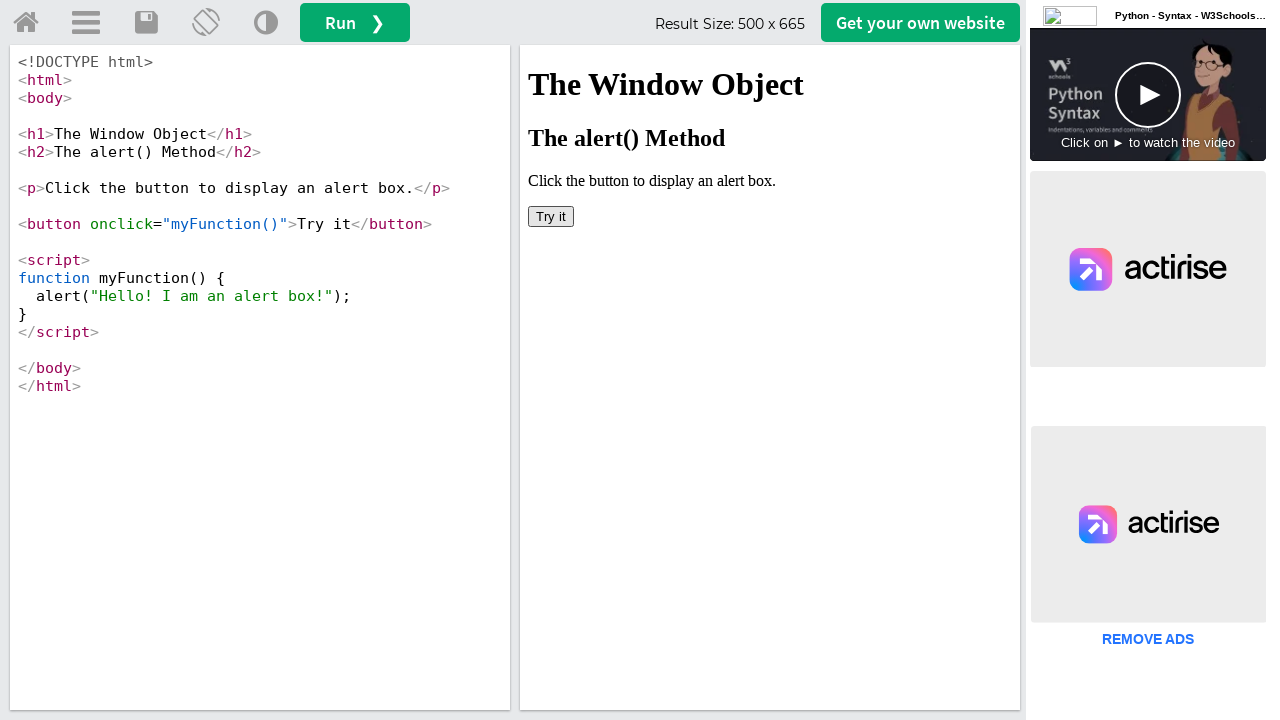

Clicked button again to trigger alert with handler active at (551, 216) on #iframeResult >> internal:control=enter-frame >> body button
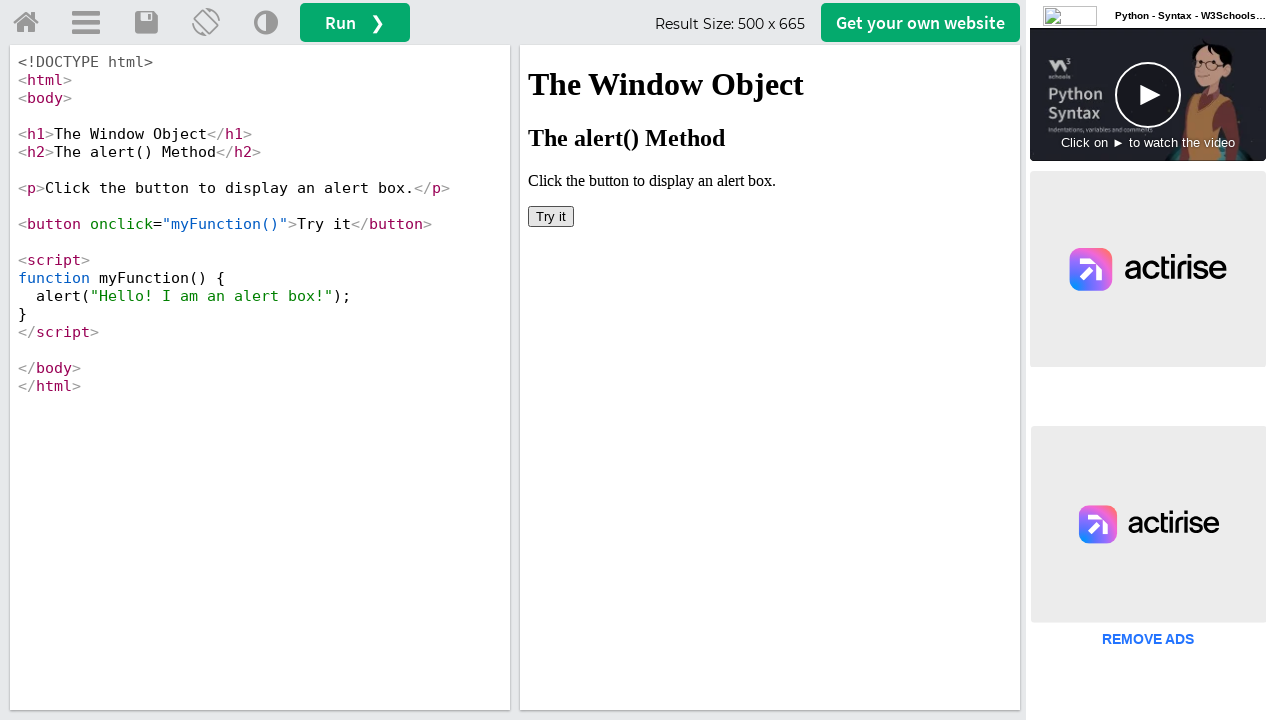

Waited 1000ms for alert to be handled
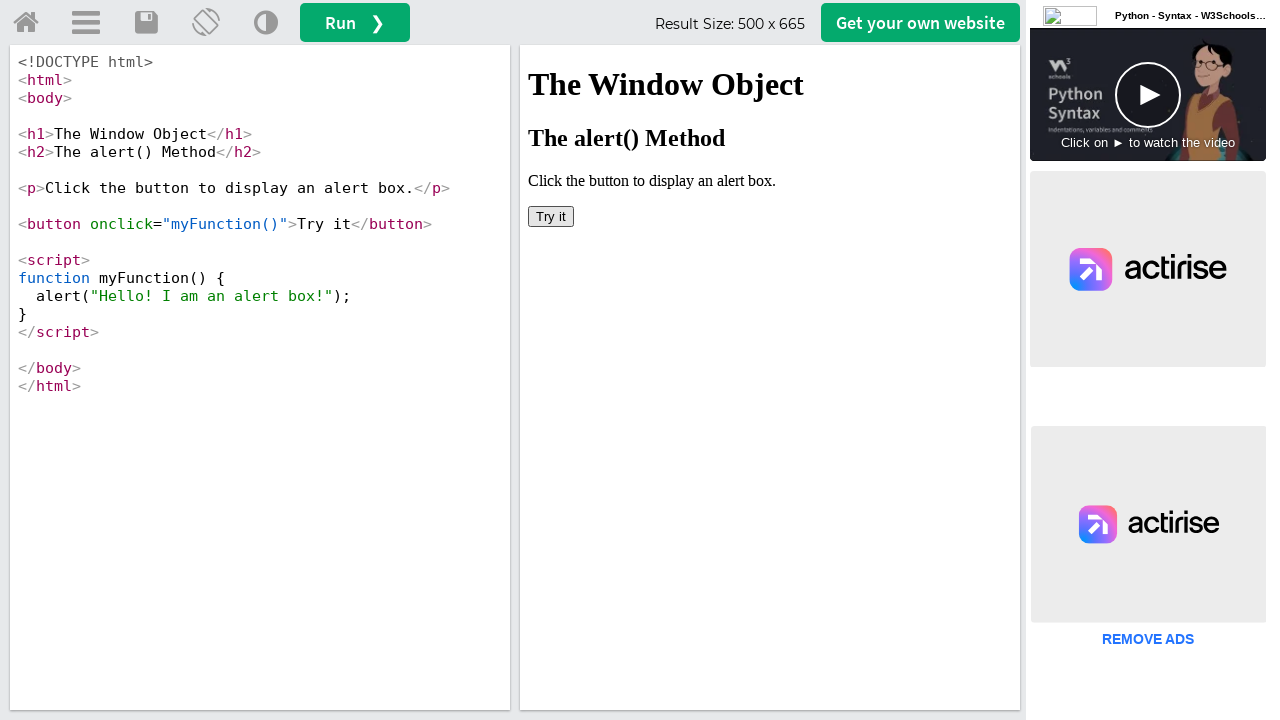

Retrieved and printed page title after handling alert
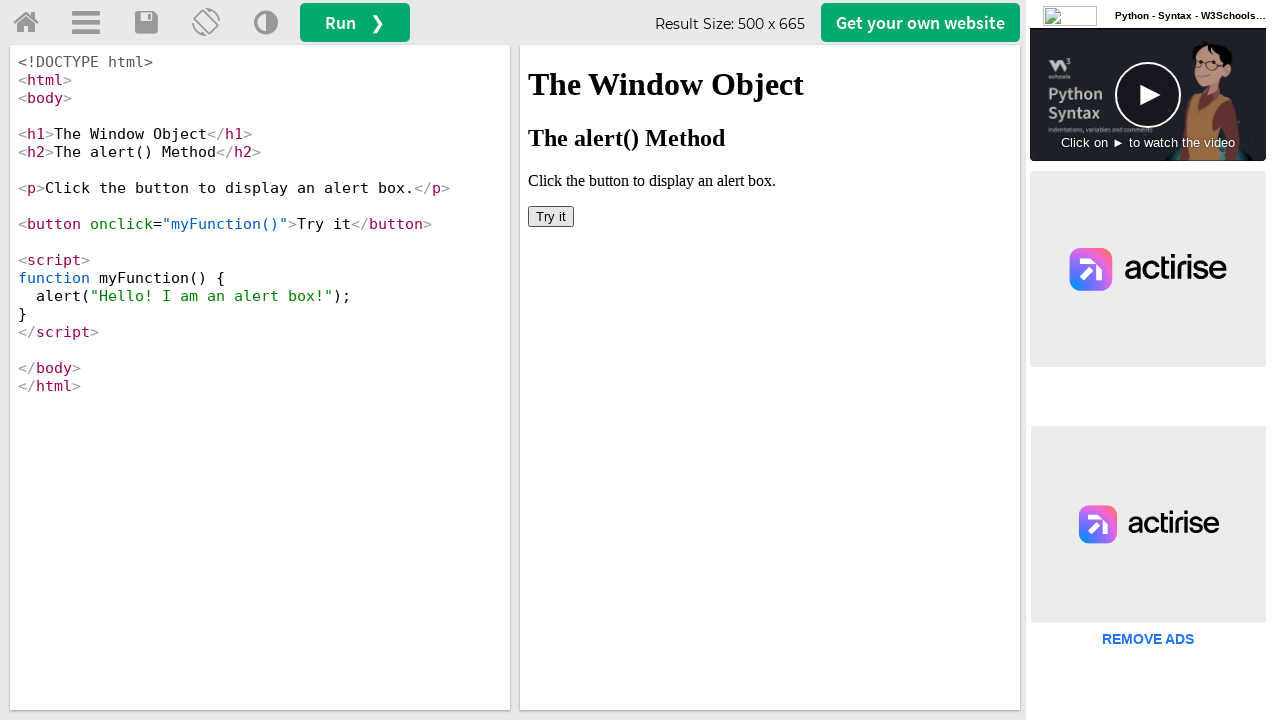

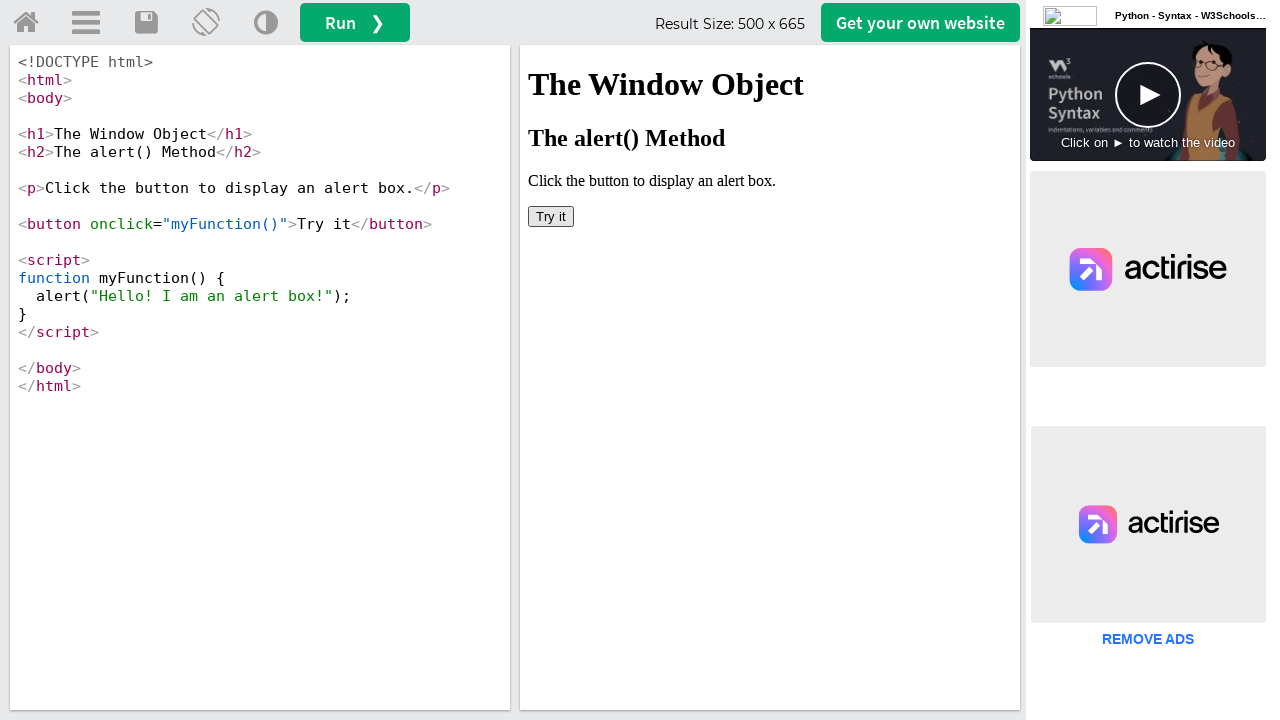